Tests checkbox functionality on a demo app by navigating to the Check Box section, clicking the Selected tab, and ensuring all checkboxes are selected by clicking any unselected ones.

Starting URL: https://demoapps.qspiders.com/ui?scenario=1

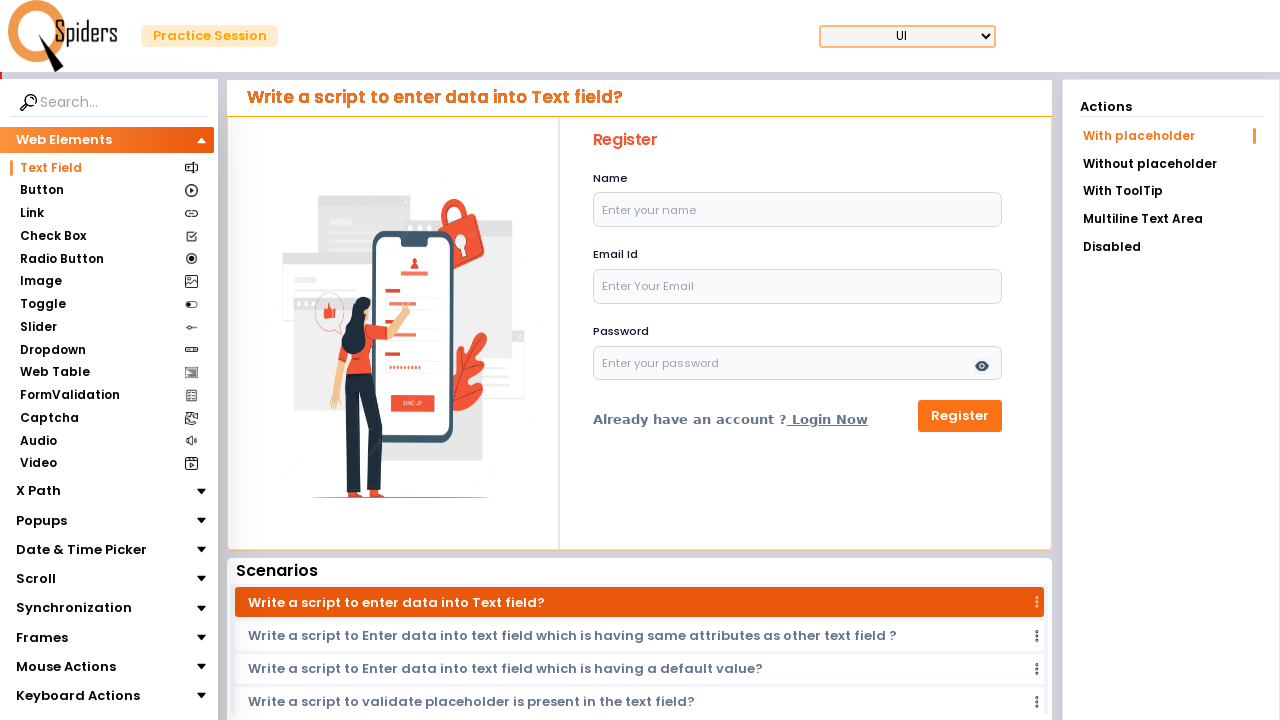

Clicked on Check Box section at (52, 236) on xpath=//section[text()='Check Box']
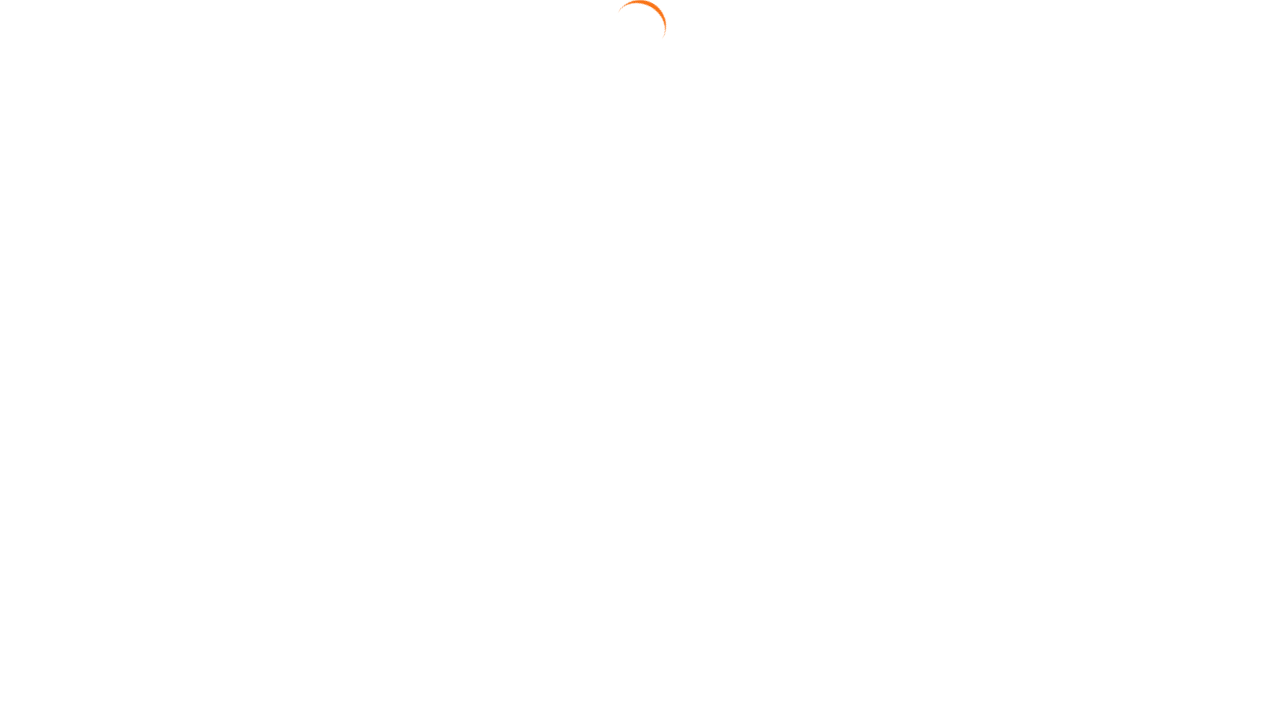

Waited 1000ms for page to load
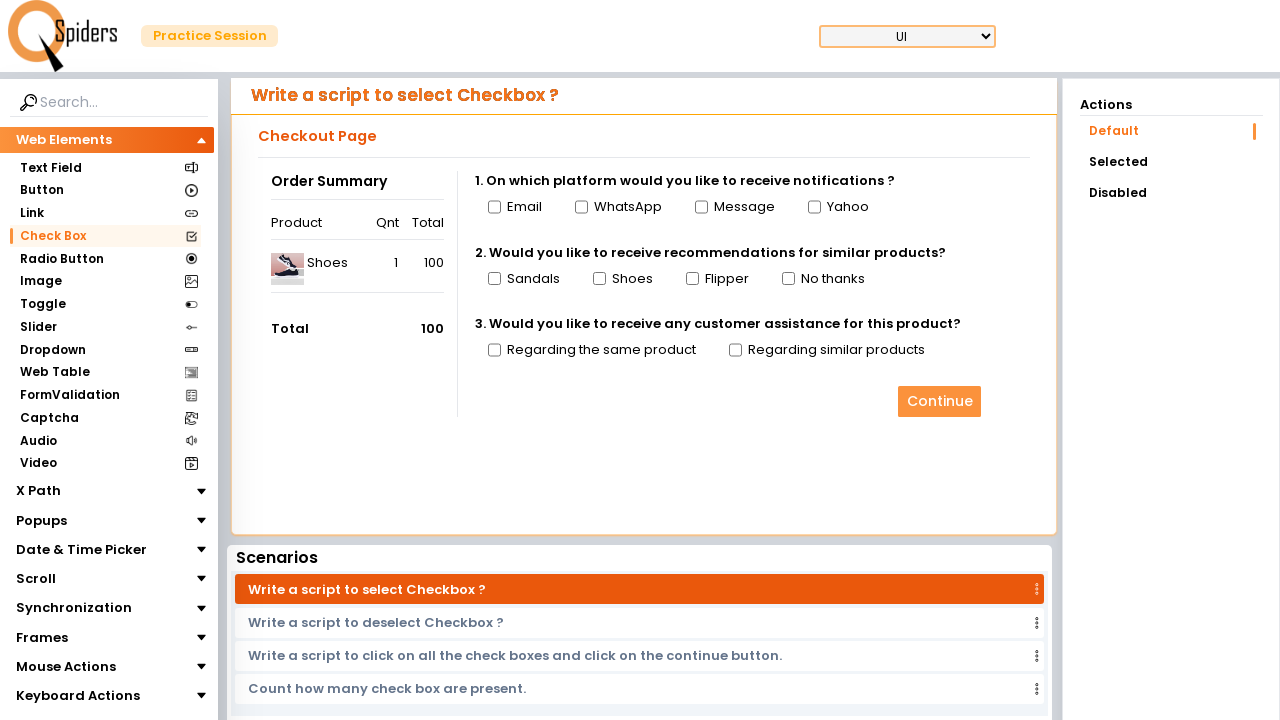

Clicked on Selected tab at (1171, 162) on xpath=//a[text()='Selected']
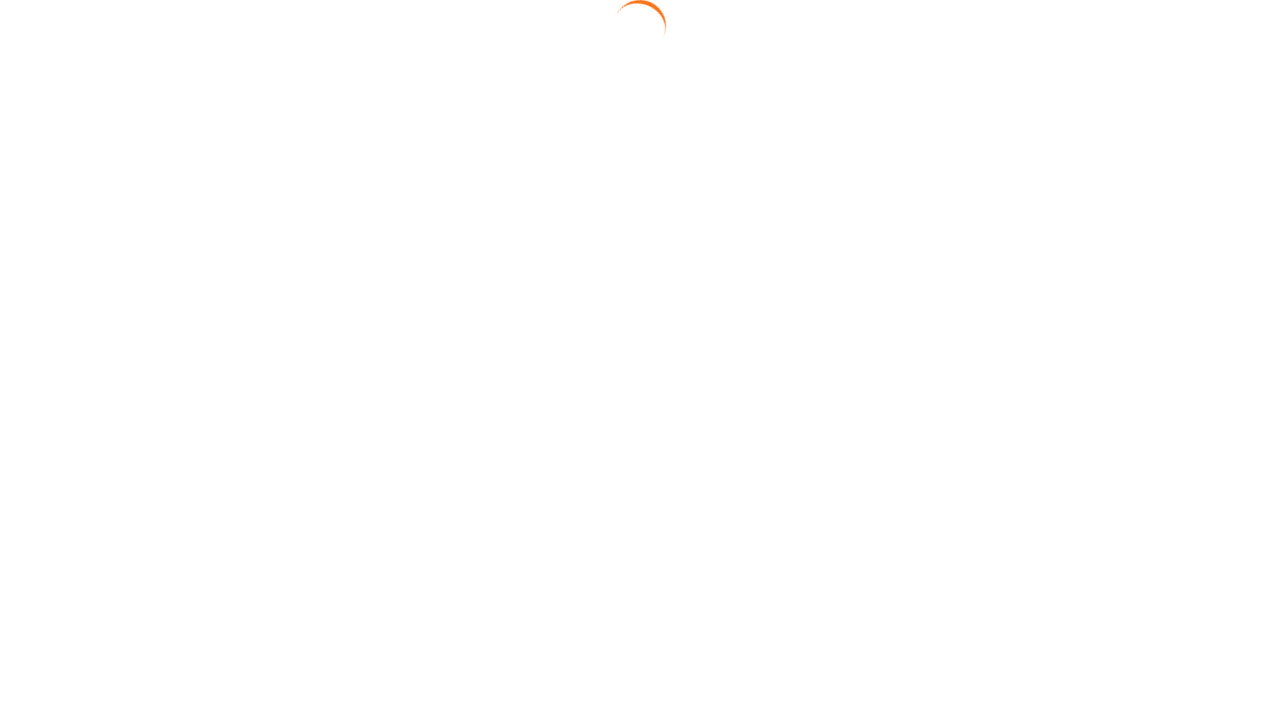

Waited 500ms for checkboxes to become visible
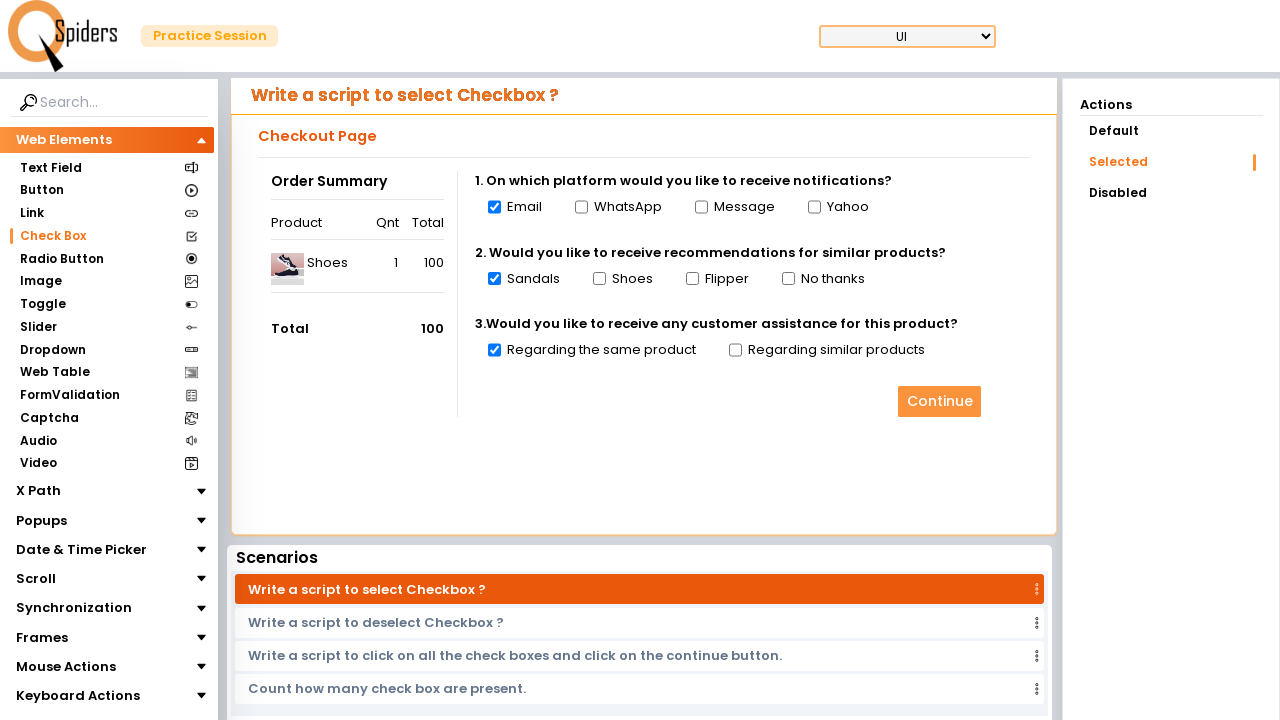

Located all checkbox elements
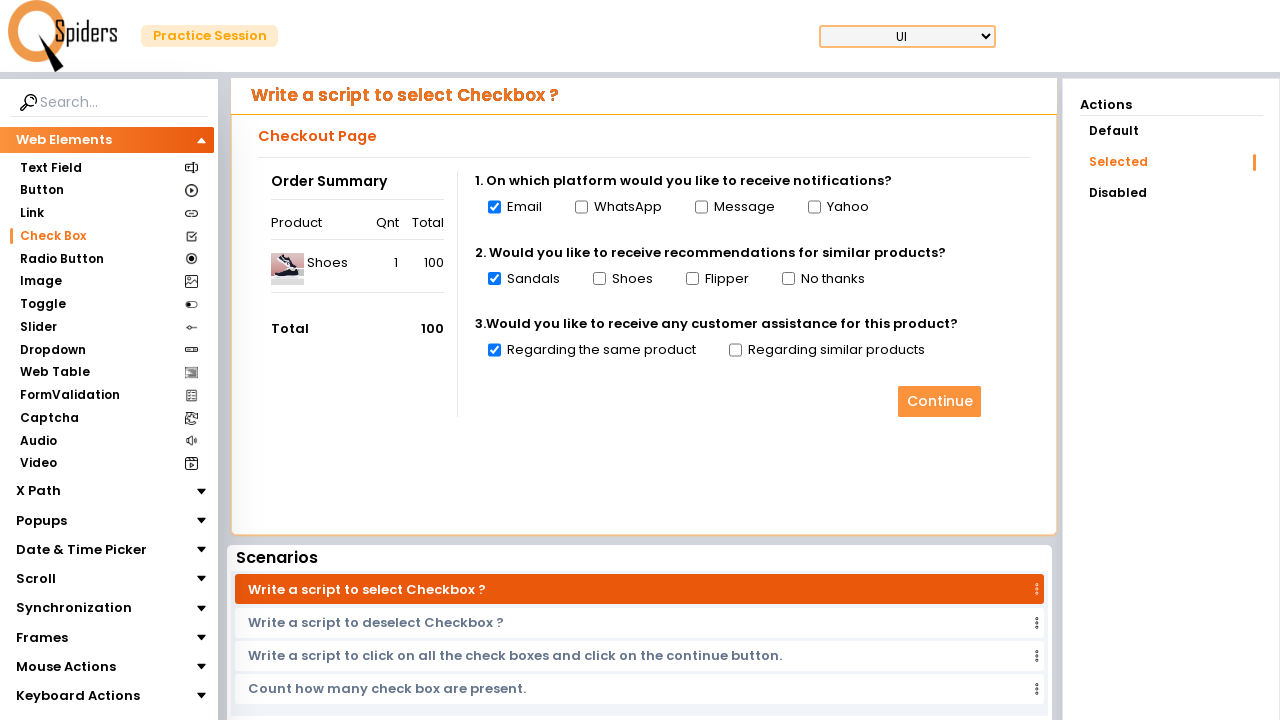

Found 10 checkboxes total
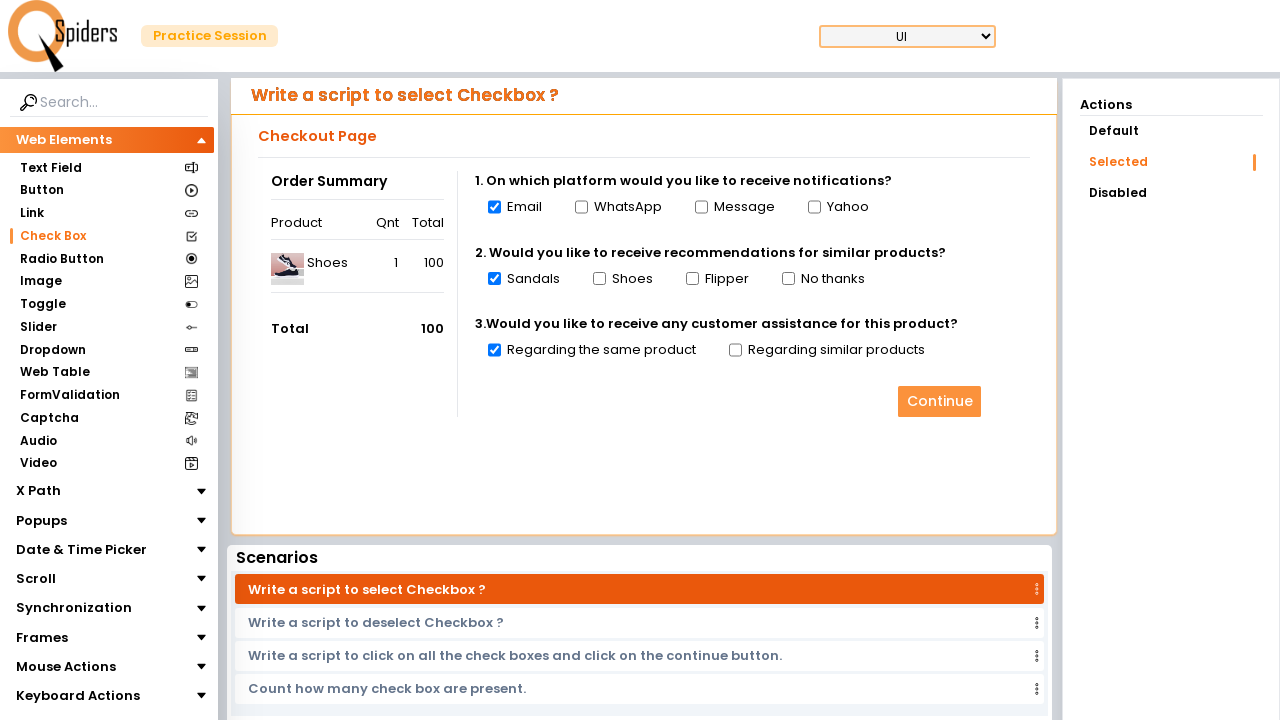

Clicked unselected checkbox at index 1 at (581, 207) on input[type='checkbox'] >> nth=1
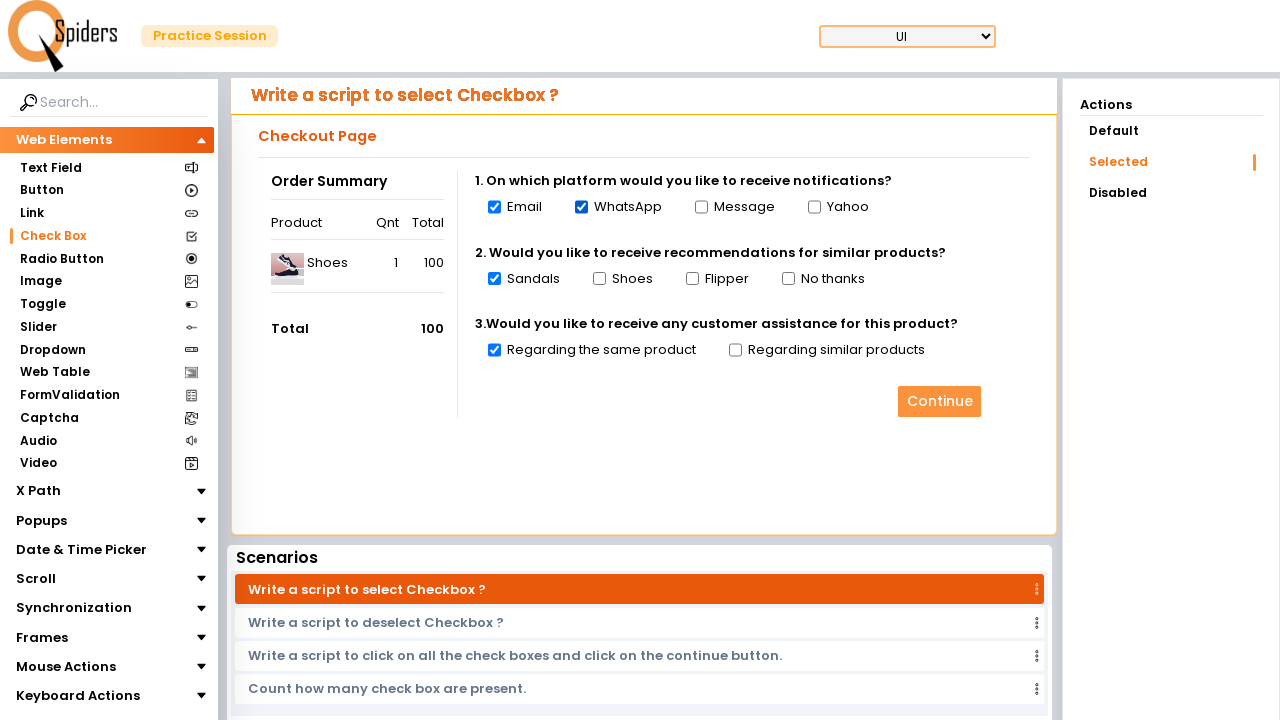

Waited 500ms after clicking checkbox
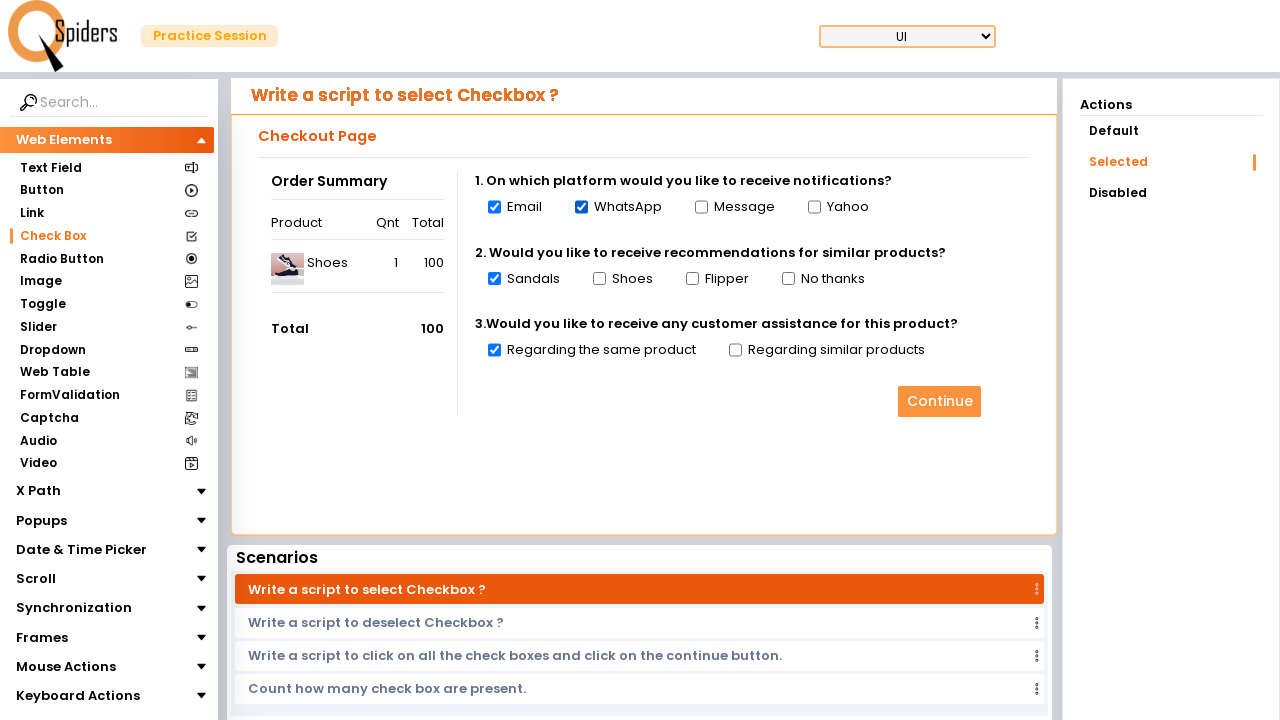

Clicked unselected checkbox at index 2 at (701, 207) on input[type='checkbox'] >> nth=2
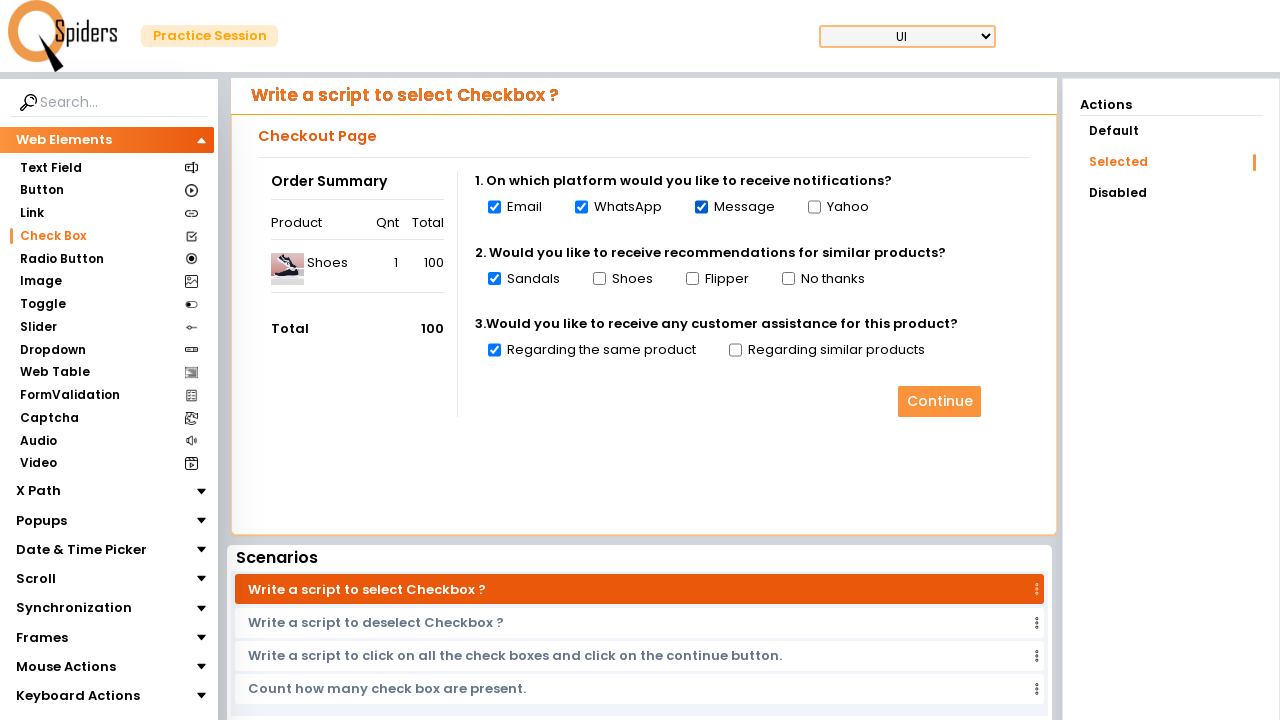

Waited 500ms after clicking checkbox
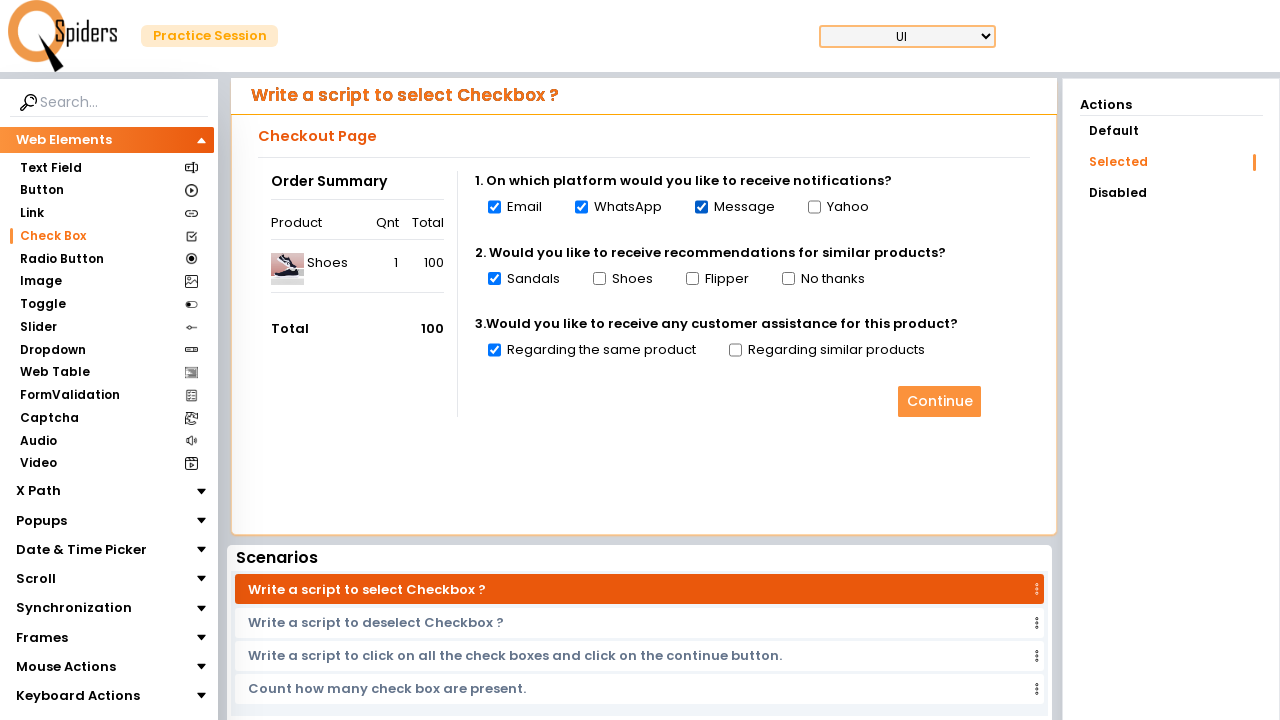

Clicked unselected checkbox at index 3 at (814, 207) on input[type='checkbox'] >> nth=3
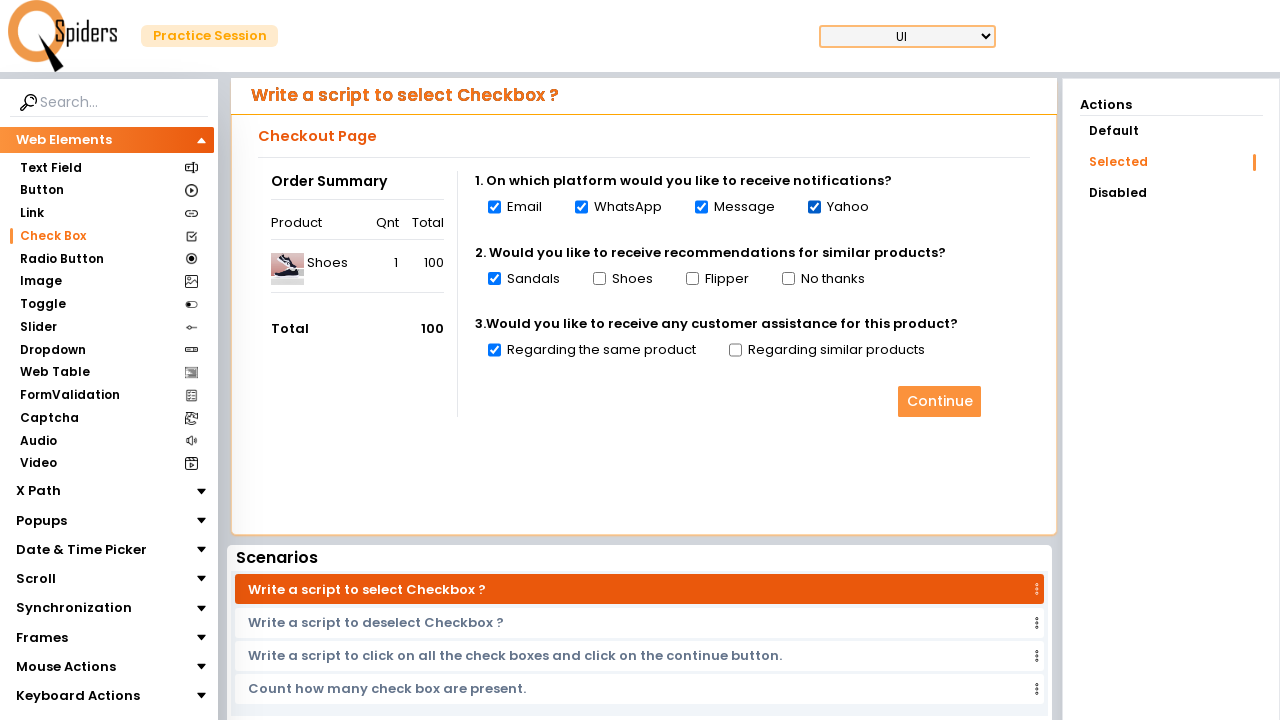

Waited 500ms after clicking checkbox
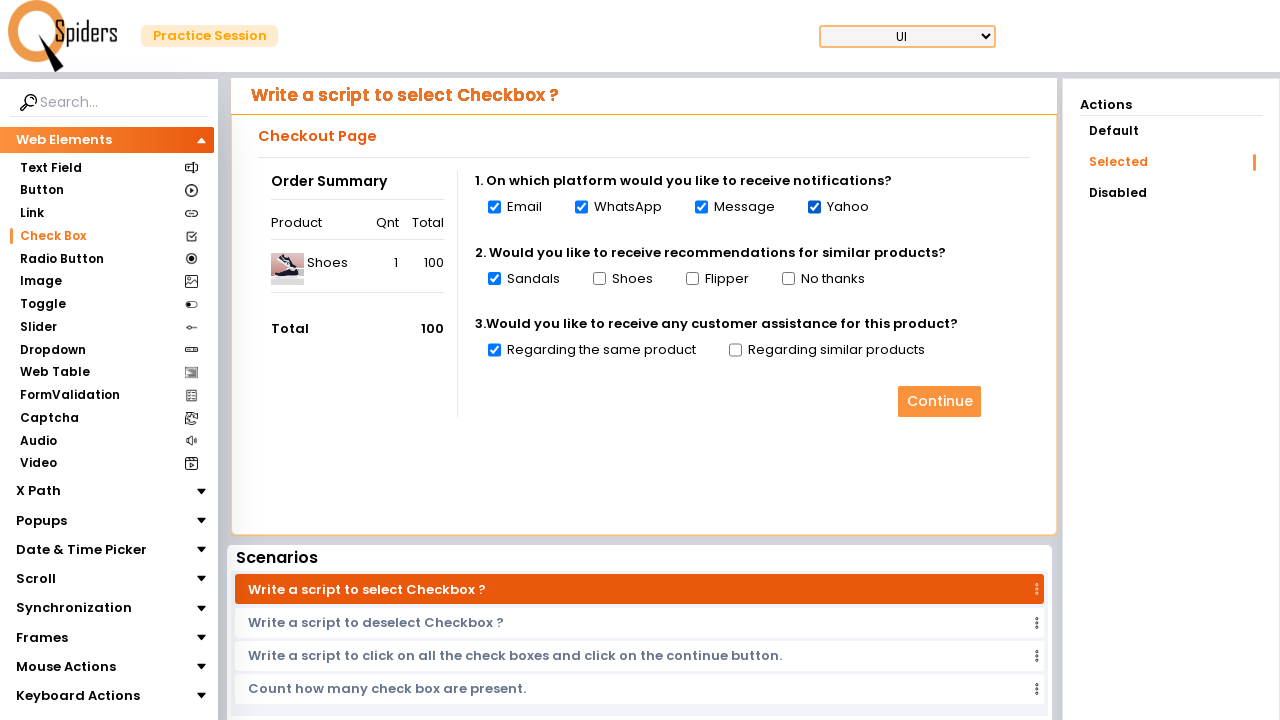

Clicked unselected checkbox at index 5 at (599, 279) on input[type='checkbox'] >> nth=5
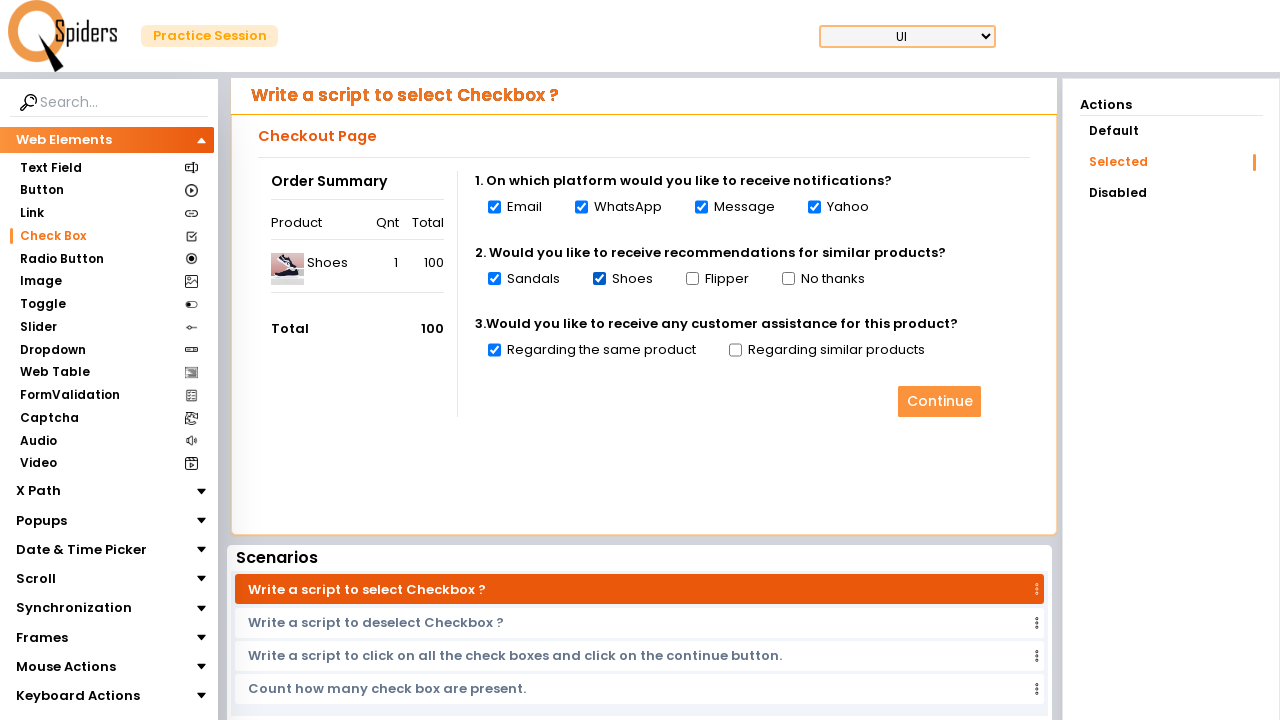

Waited 500ms after clicking checkbox
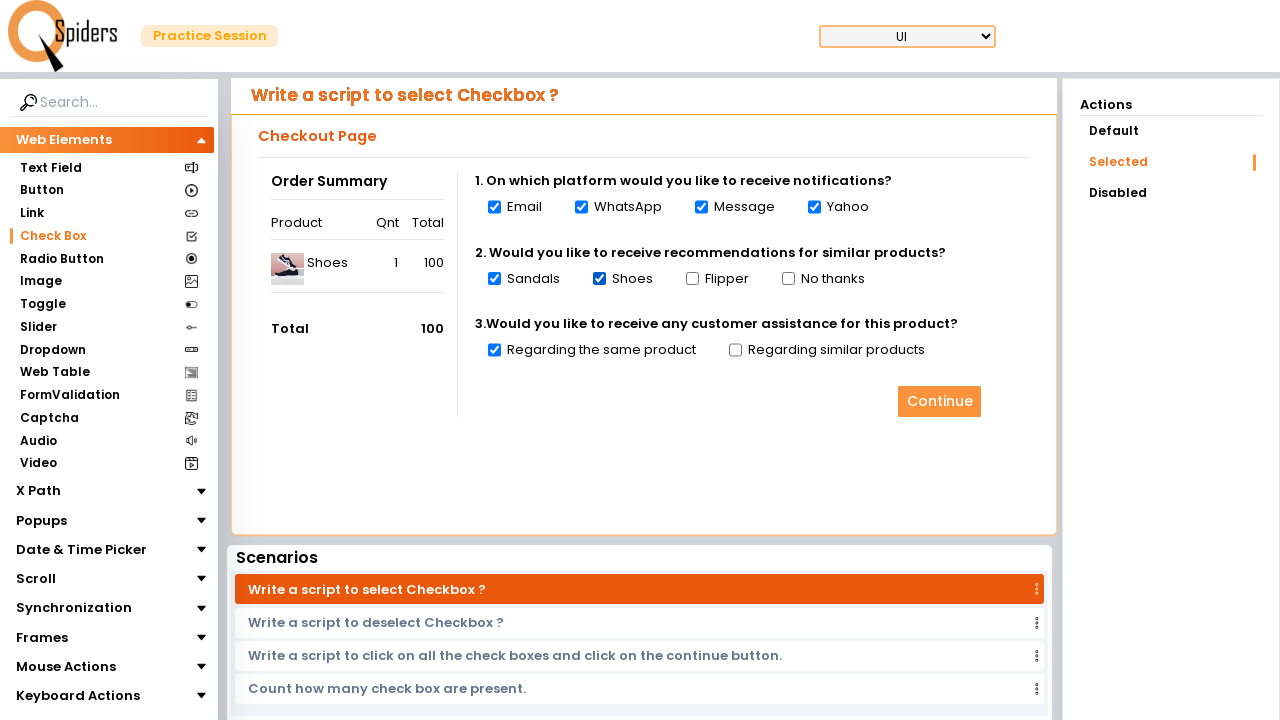

Clicked unselected checkbox at index 6 at (692, 279) on input[type='checkbox'] >> nth=6
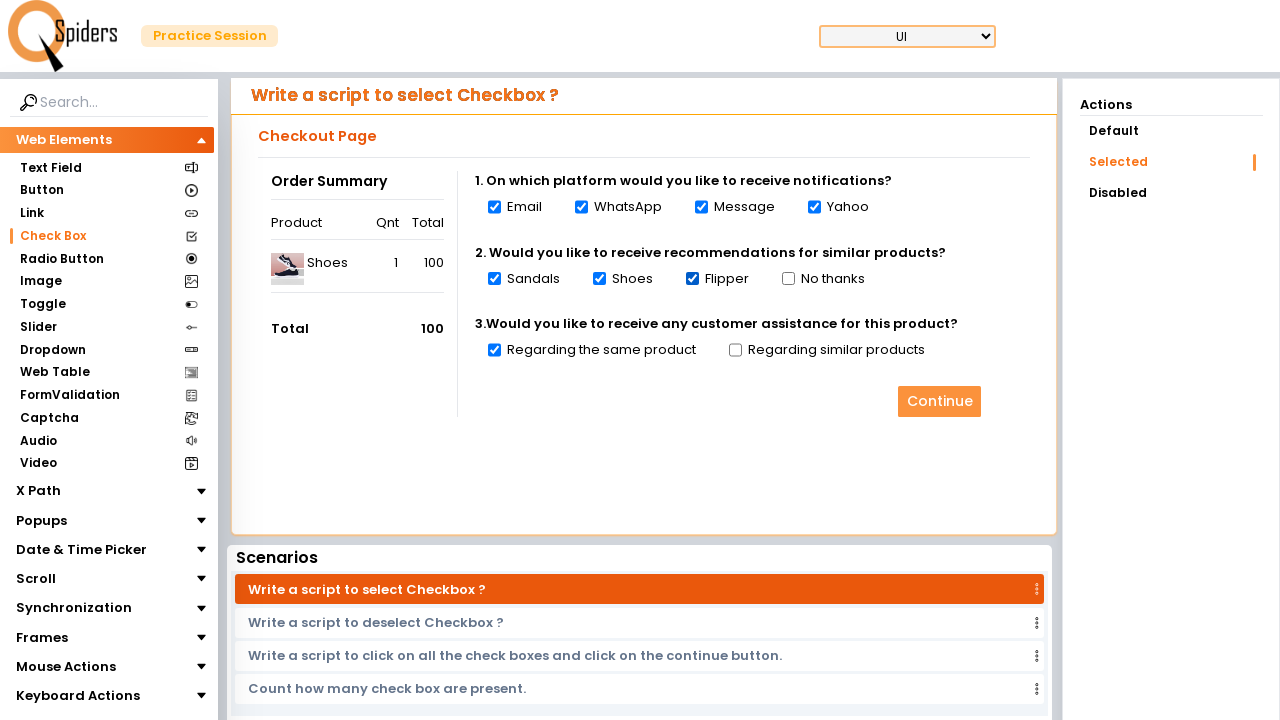

Waited 500ms after clicking checkbox
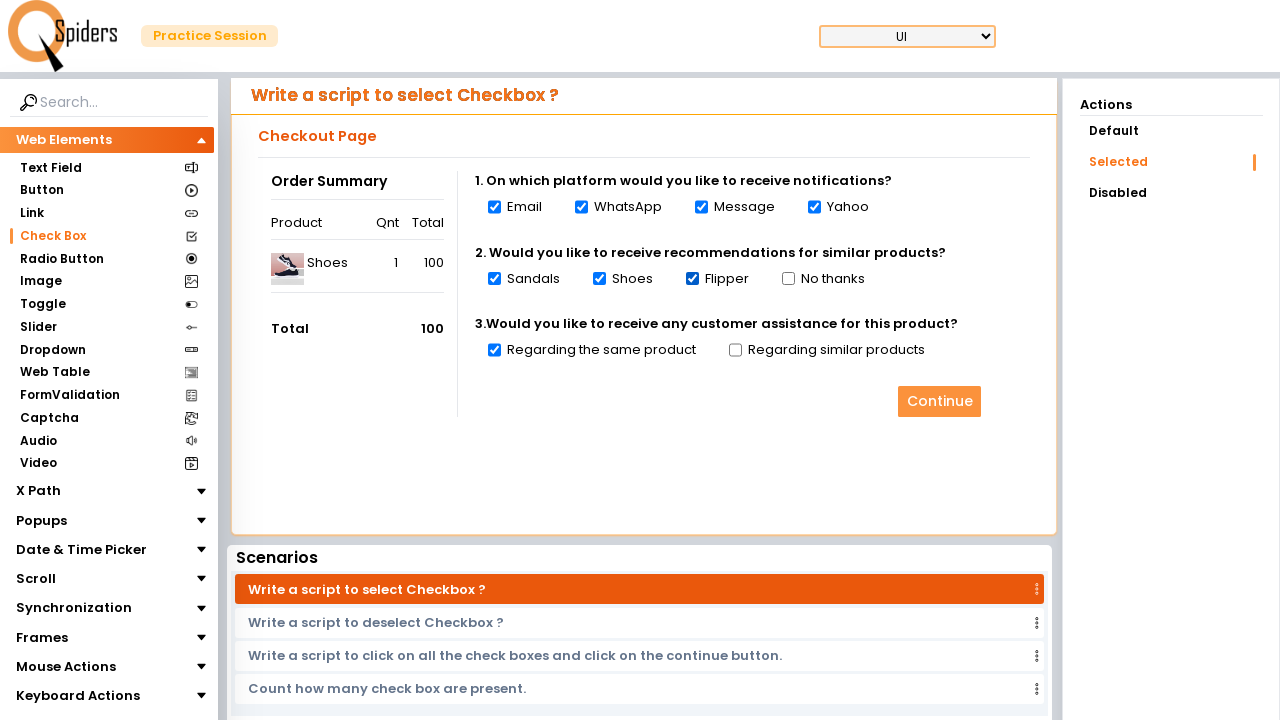

Clicked unselected checkbox at index 7 at (788, 279) on input[type='checkbox'] >> nth=7
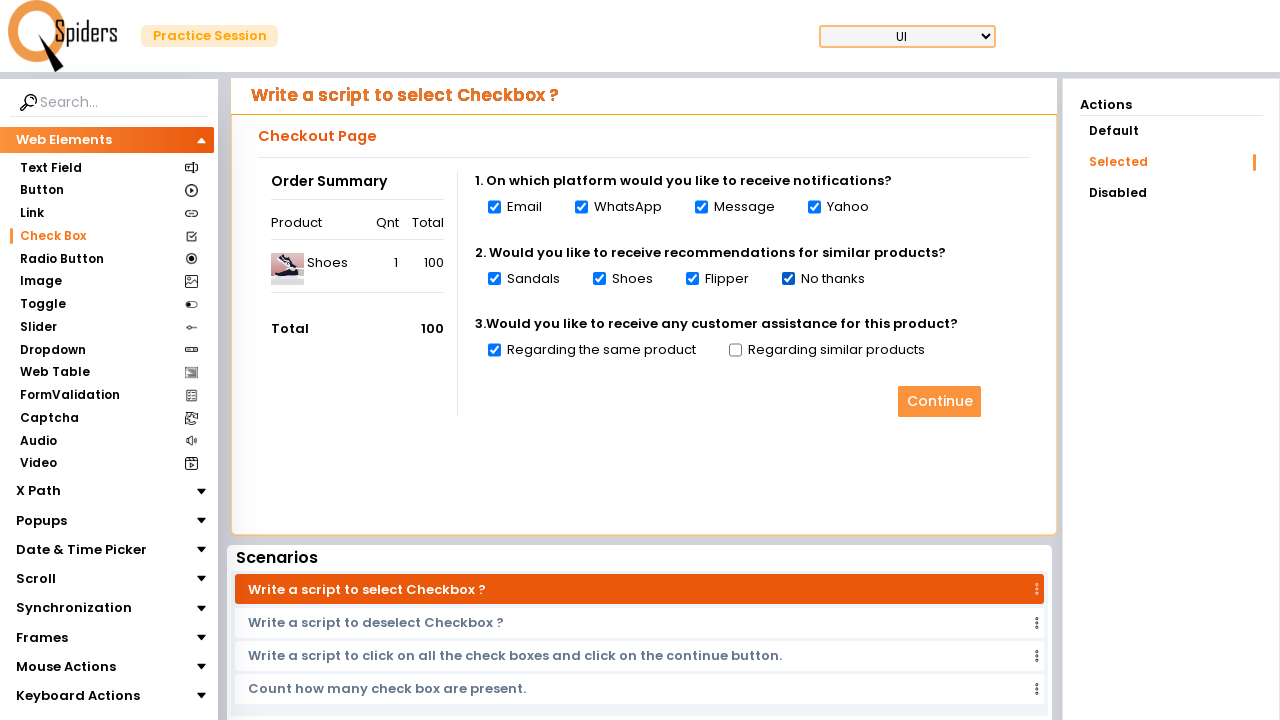

Waited 500ms after clicking checkbox
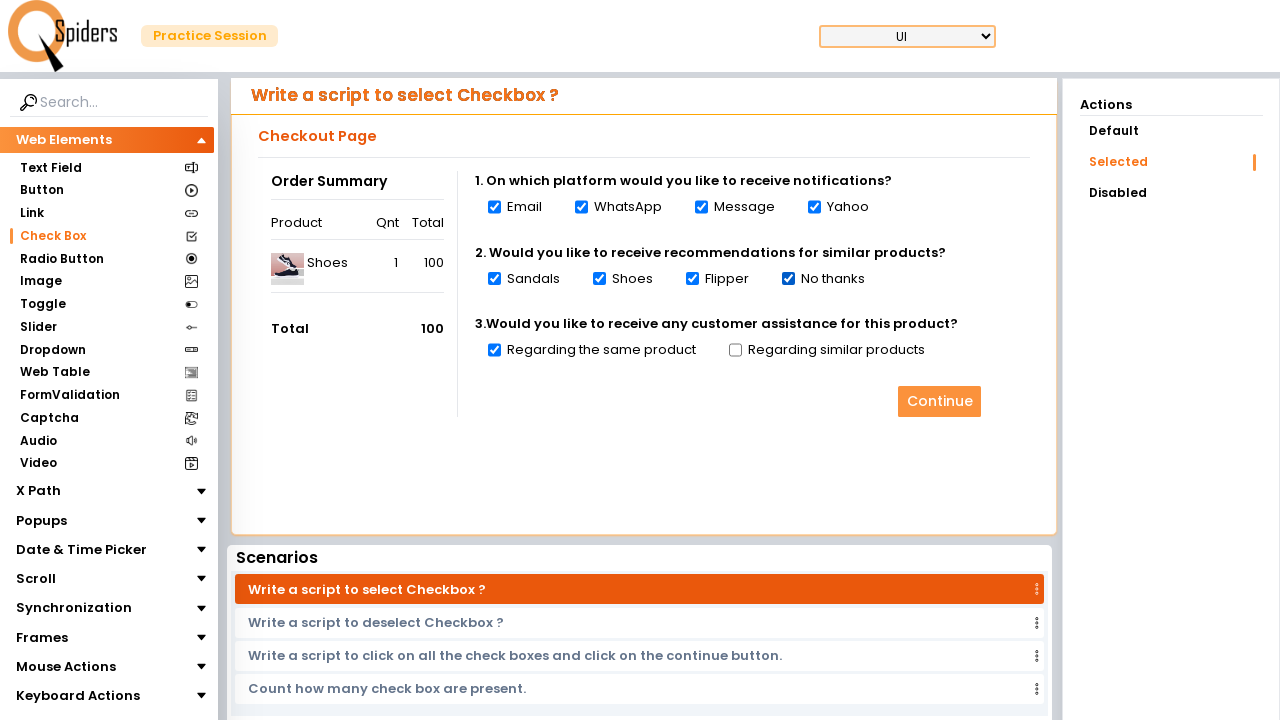

Clicked unselected checkbox at index 9 at (735, 350) on input[type='checkbox'] >> nth=9
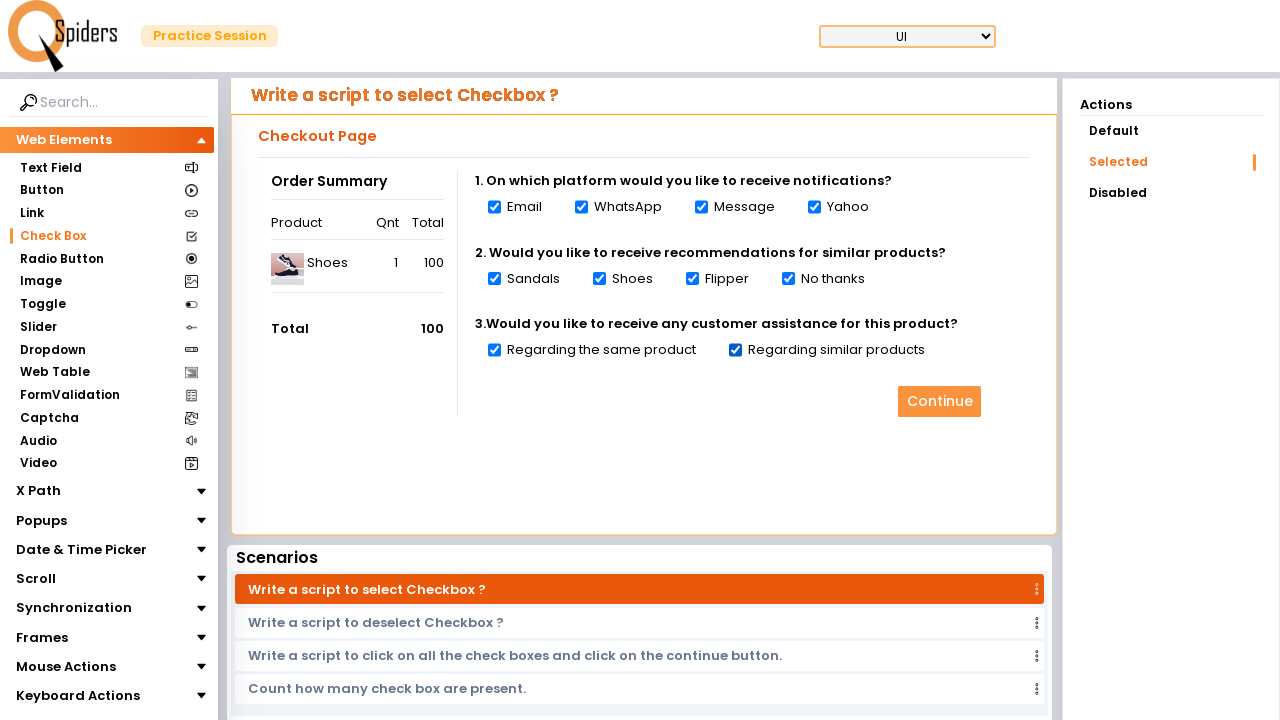

Waited 500ms after clicking checkbox
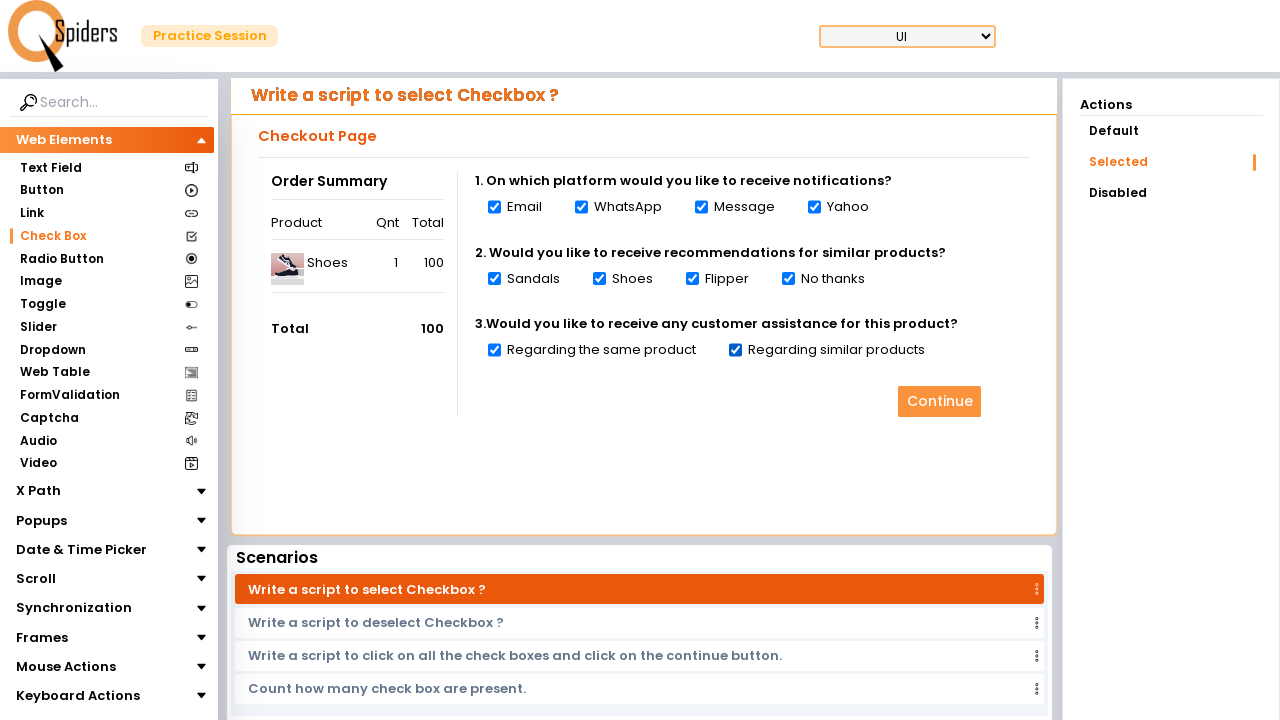

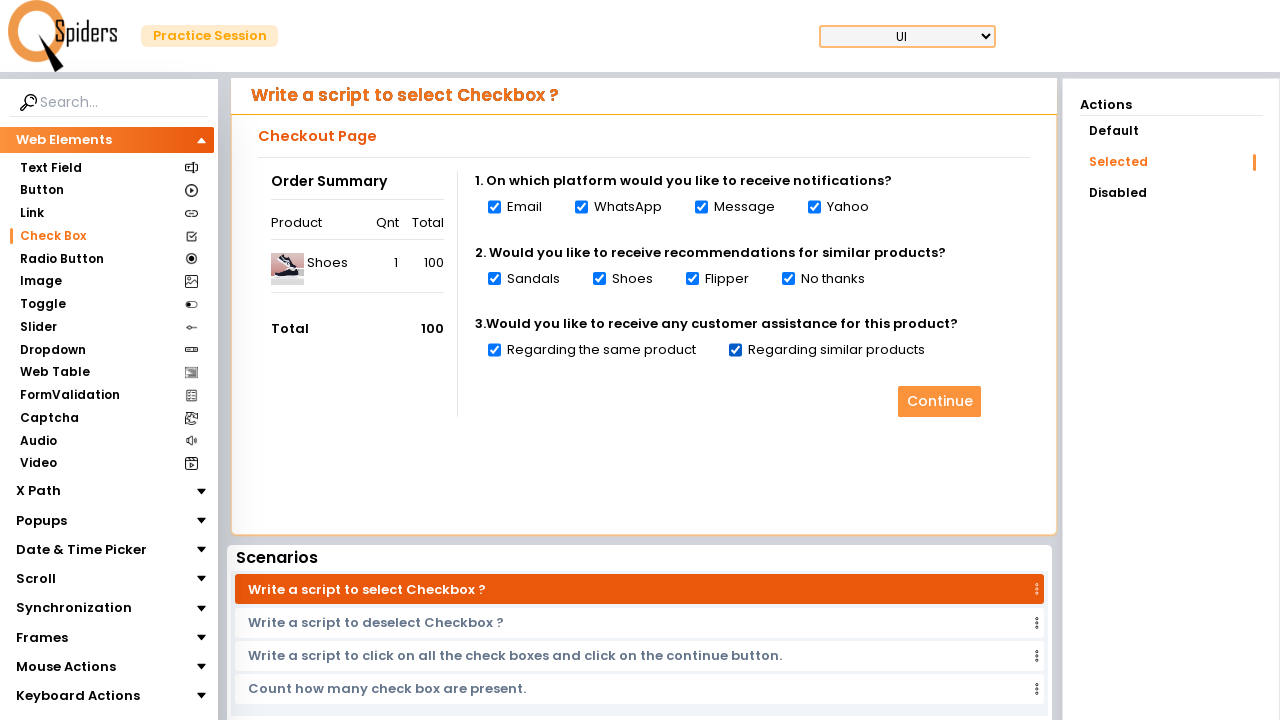